Tests drag and drop functionality on jQuery UI demo page by dragging an element by offset and then dragging it to a drop target within an iframe

Starting URL: https://jqueryui.com/droppable/

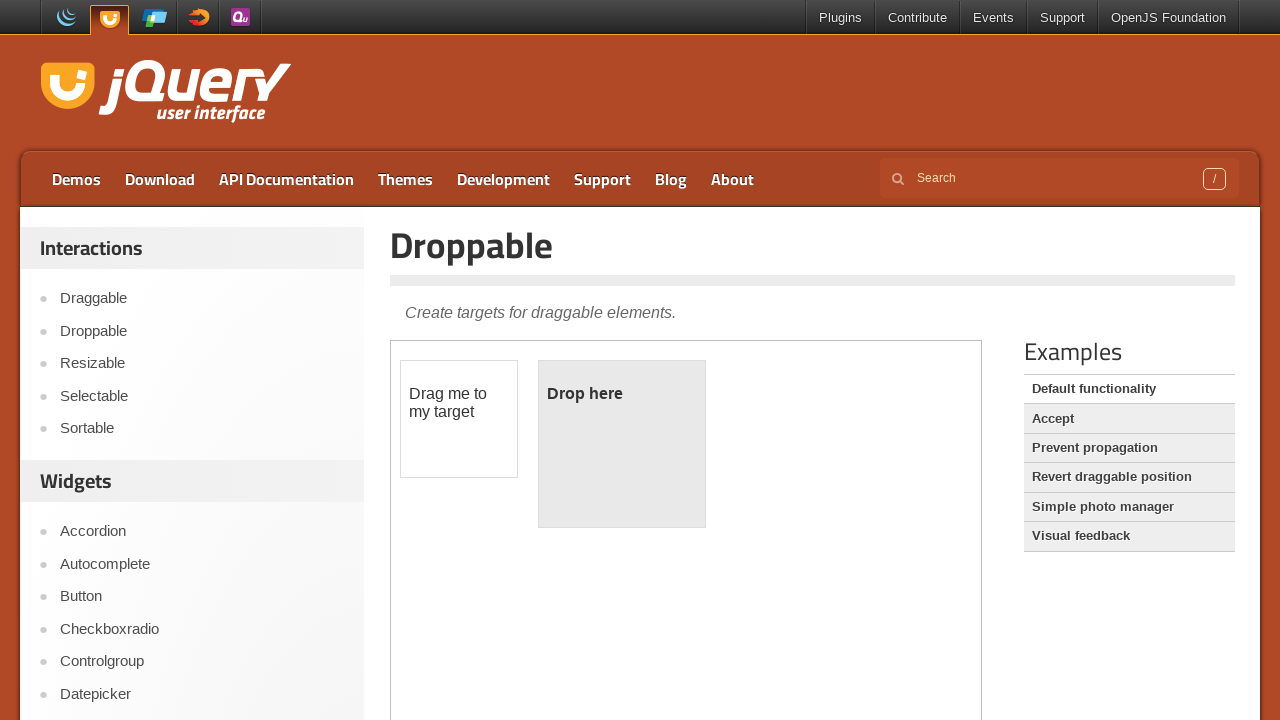

Located iframe containing drag and drop demo
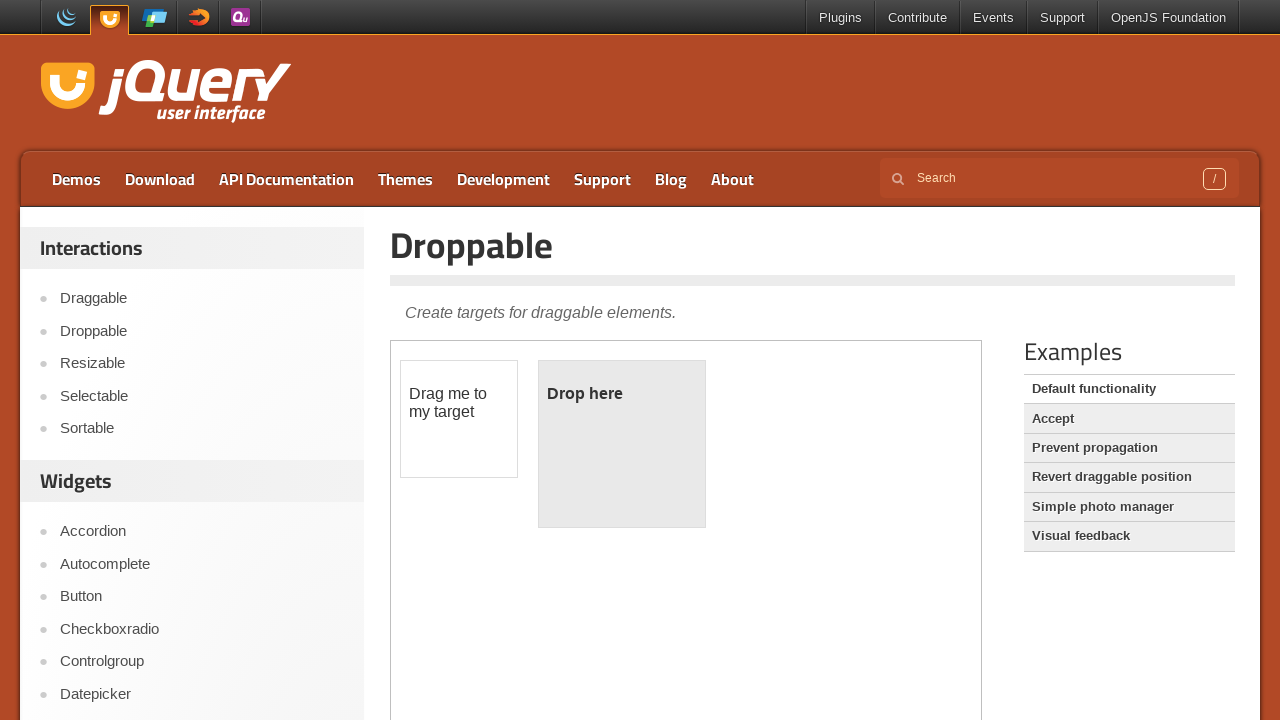

Located draggable element with id 'draggable'
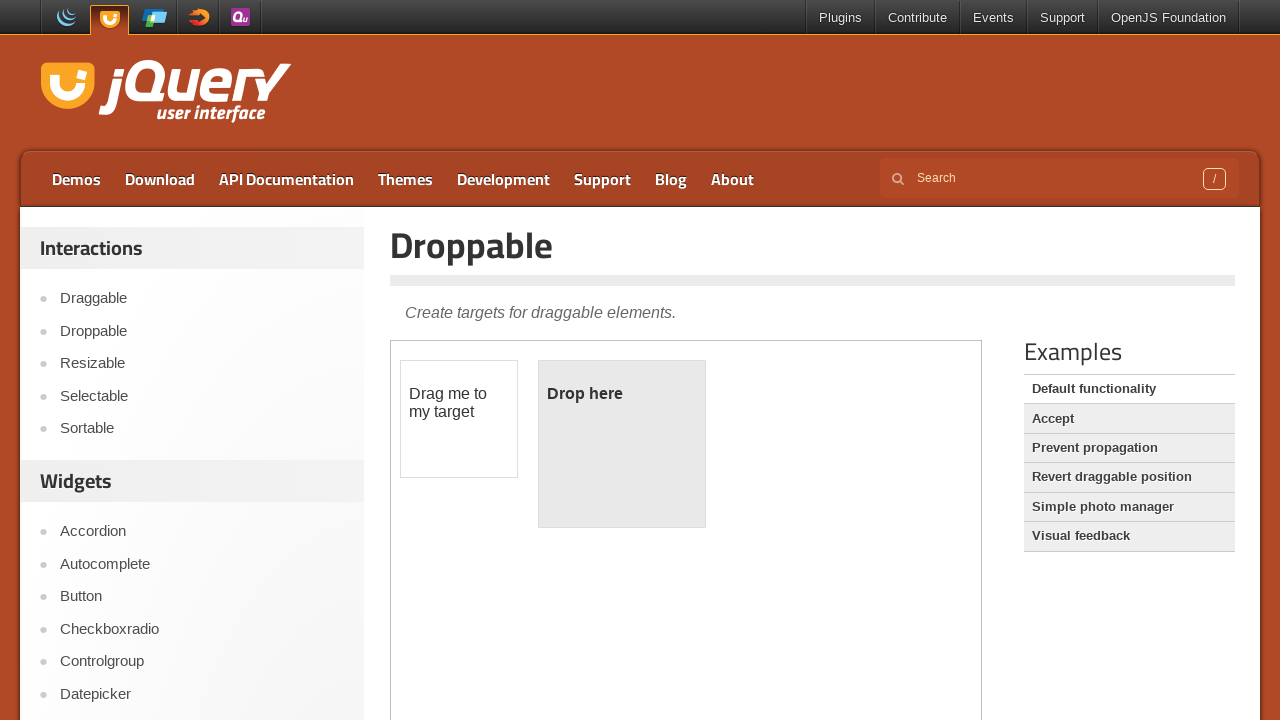

Located droppable target element with id 'droppable'
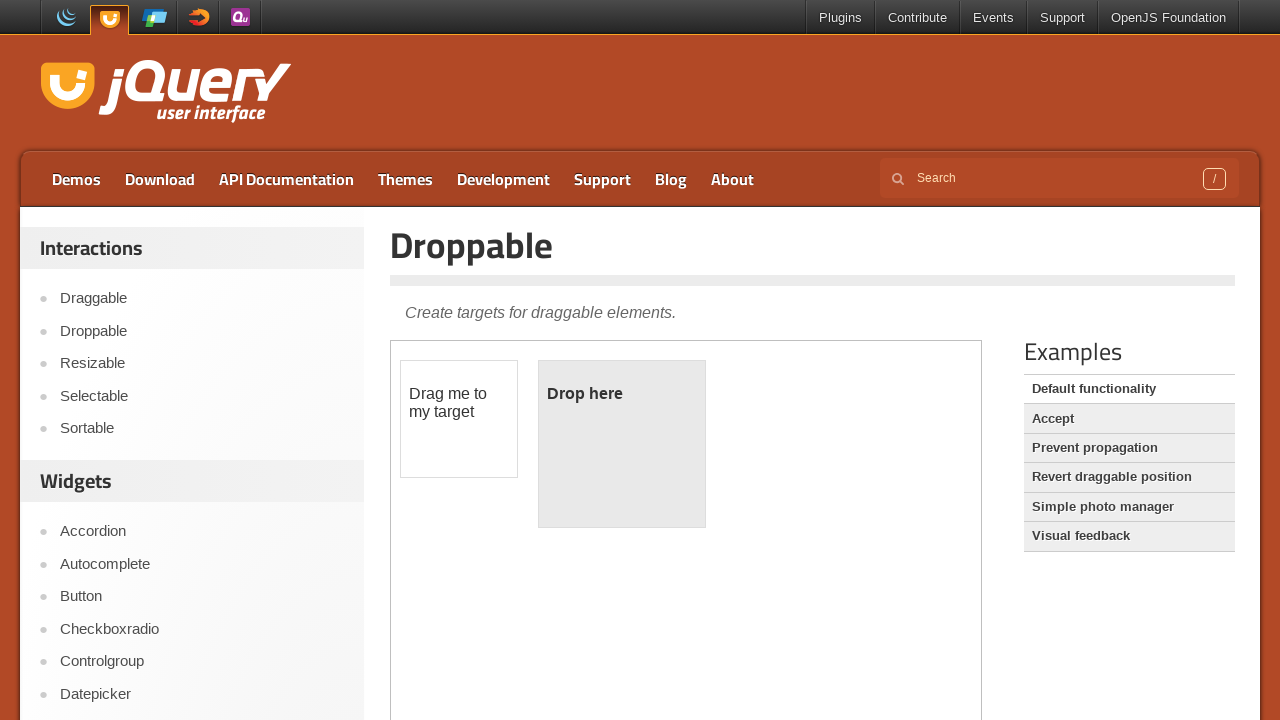

Retrieved bounding box of draggable element
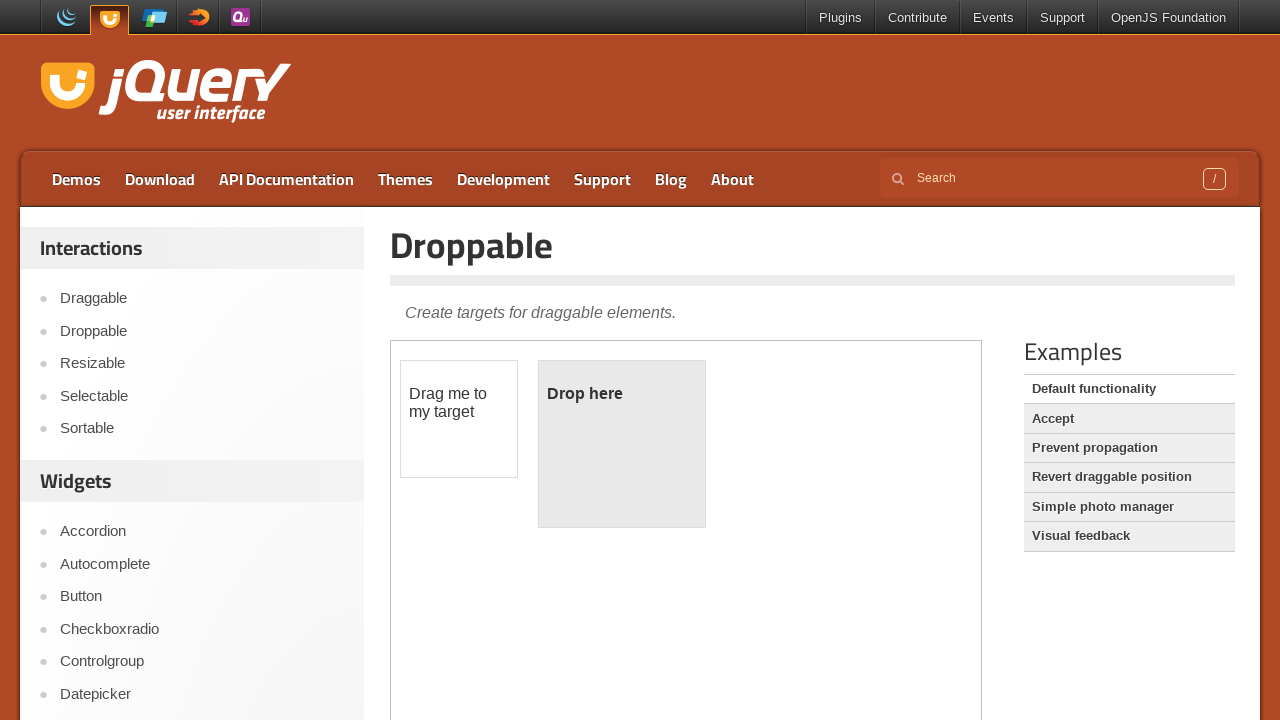

Dragged draggable element by offset (100, 100) at (501, 461)
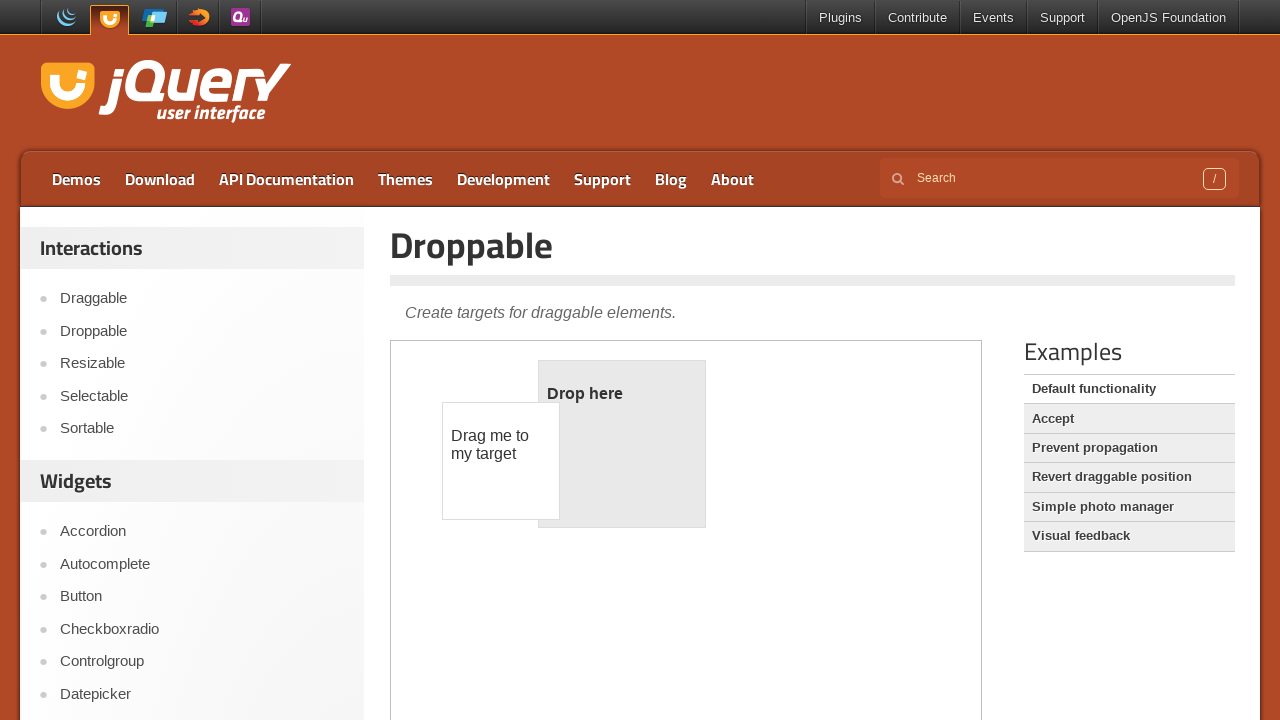

Dragged draggable element onto droppable target element at (622, 444)
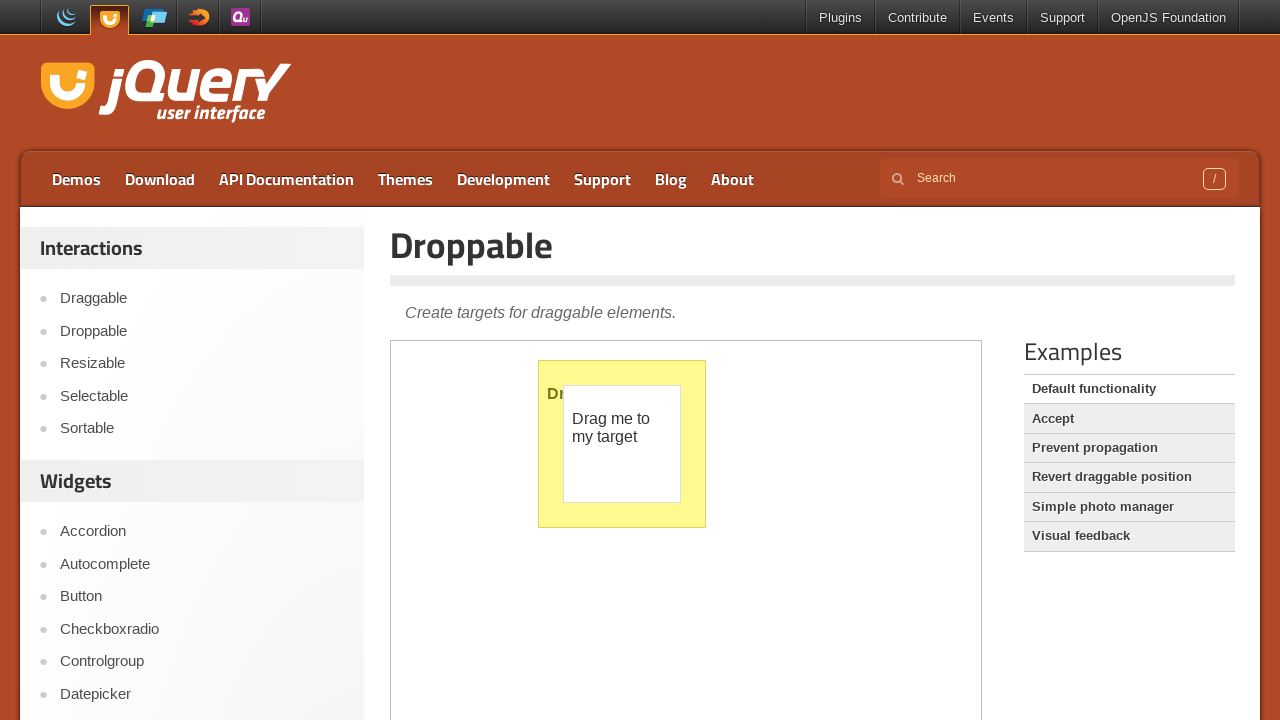

Verified drop action completed - droppable element now has ui-state-highlight class
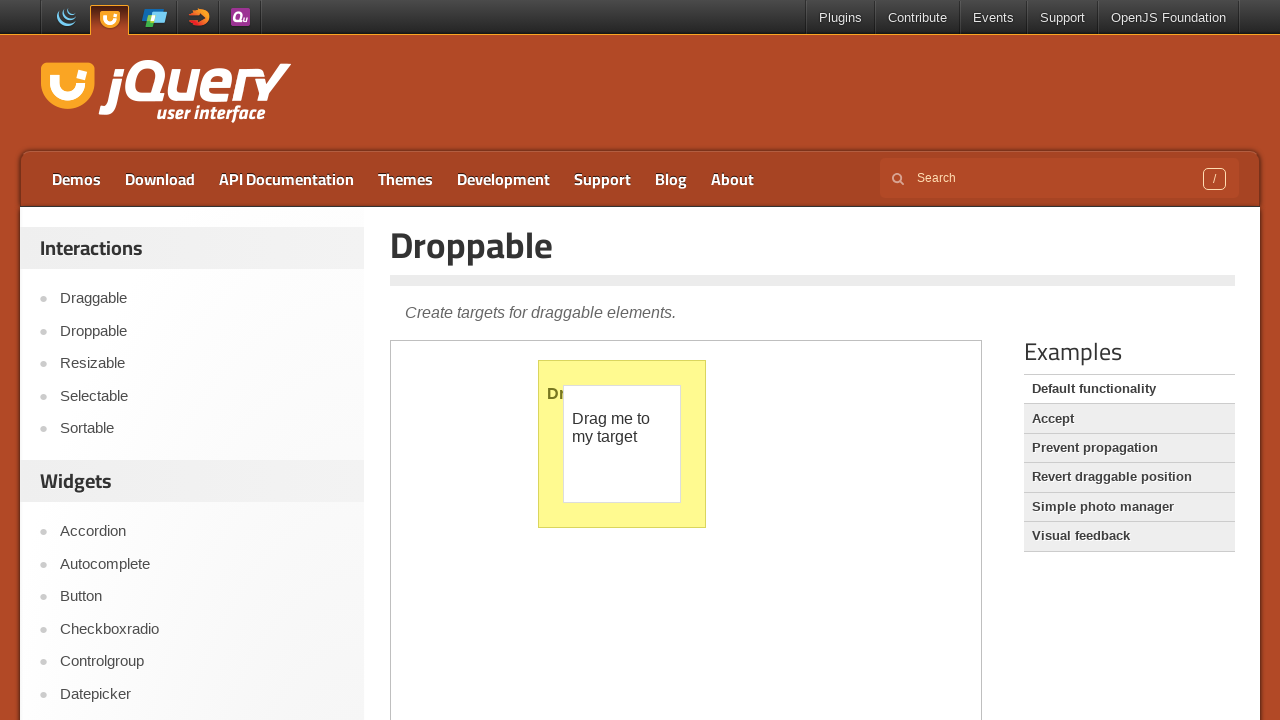

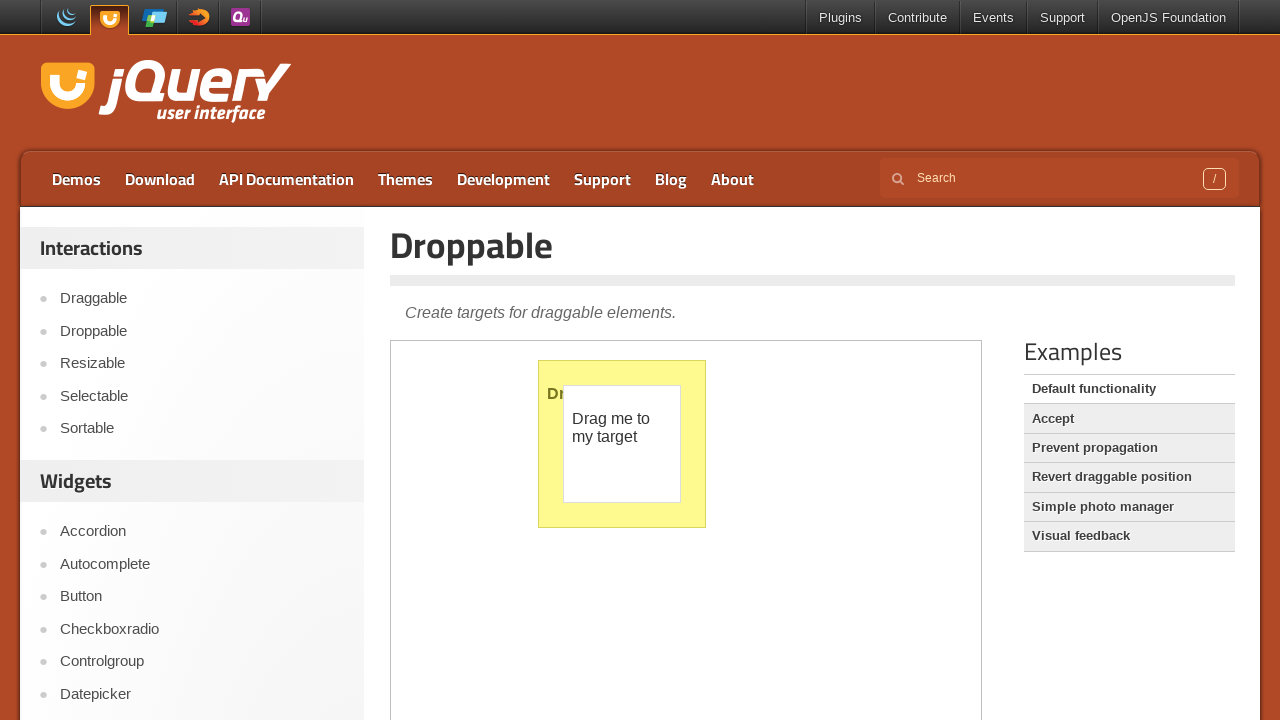